Tests the Drag & Drop Sliders functionality by navigating to the slider demo page and dragging a slider to change its value.

Starting URL: https://www.lambdatest.com/selenium-playground

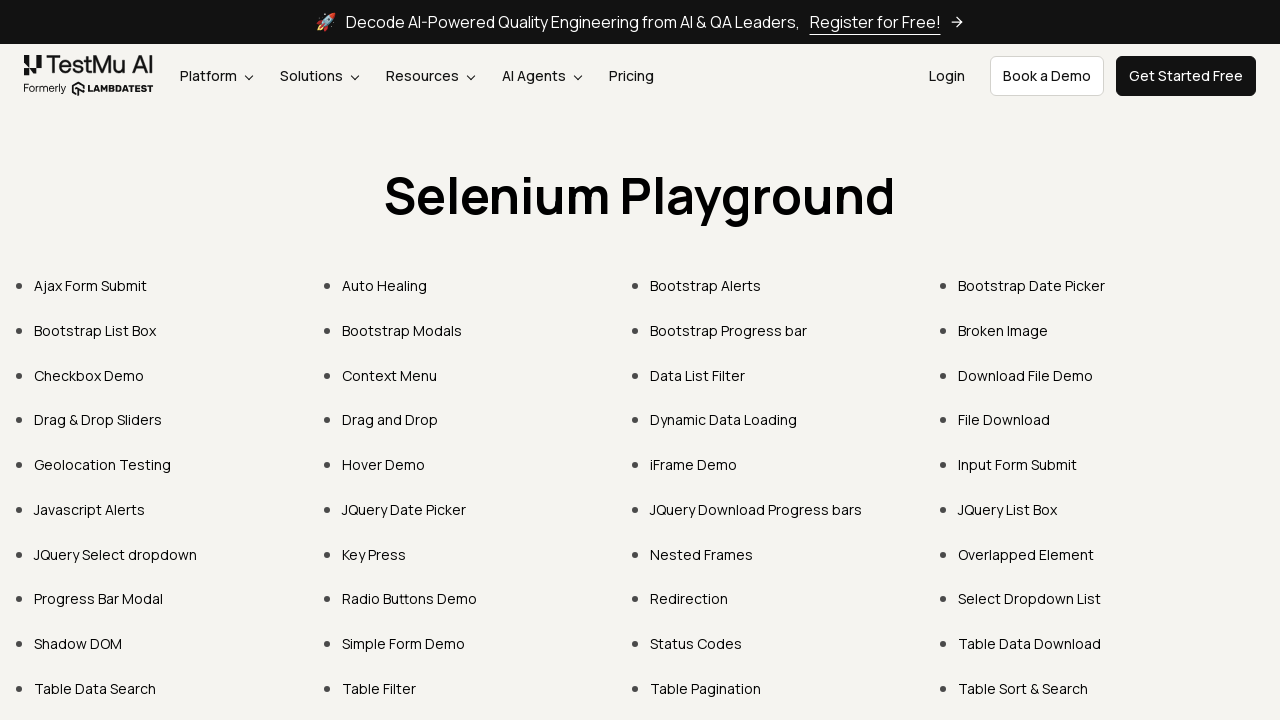

Clicked on 'Drag & Drop Sliders' link at (98, 420) on text=Drag & Drop Sliders
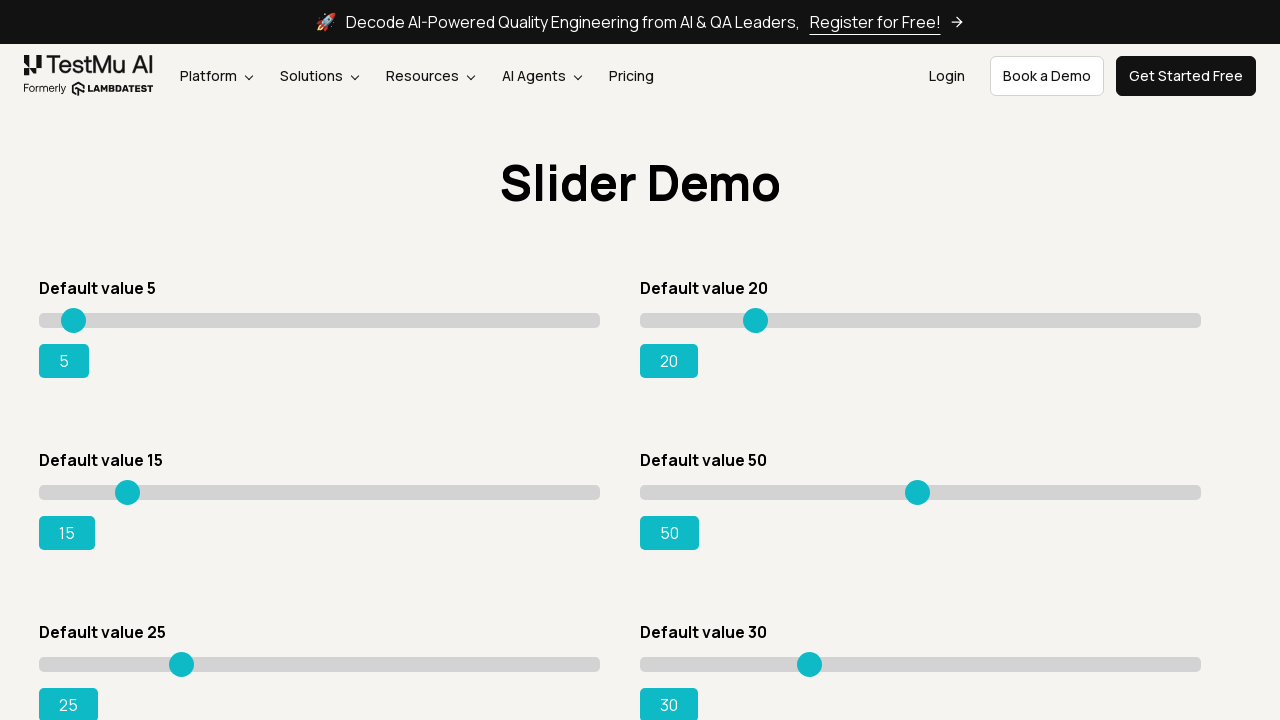

Slider element loaded and became visible
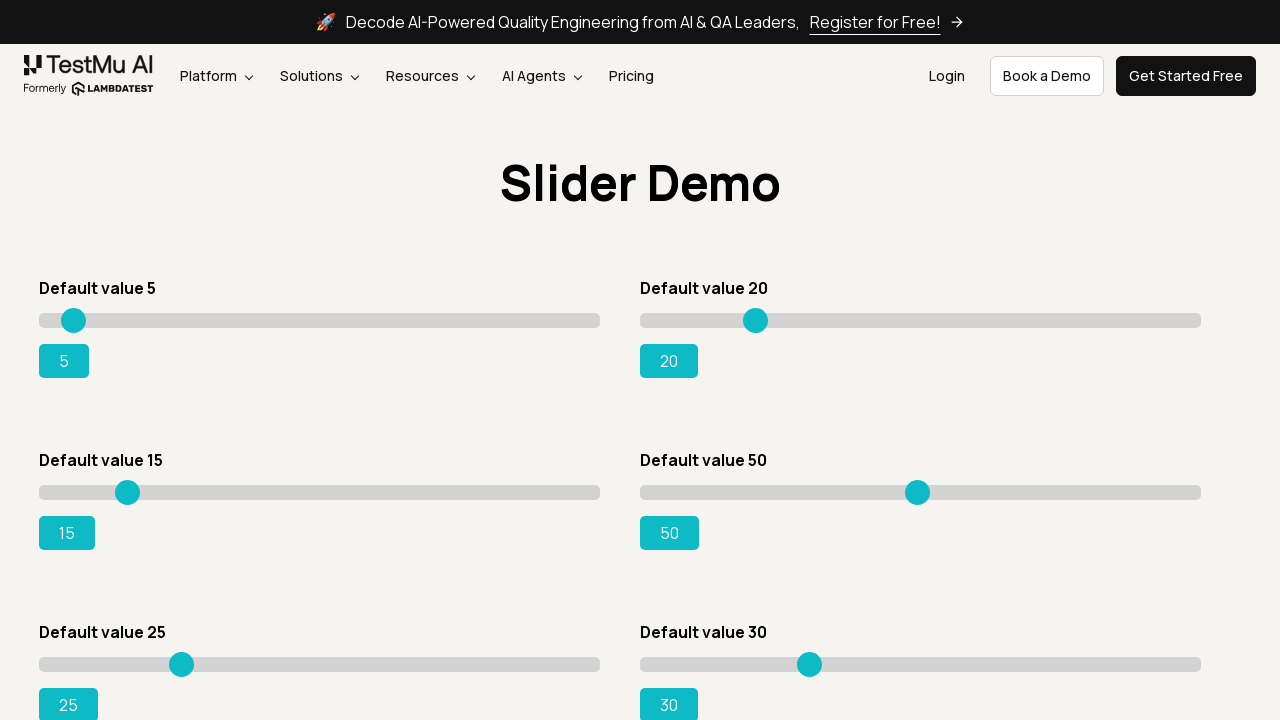

Located the slider element
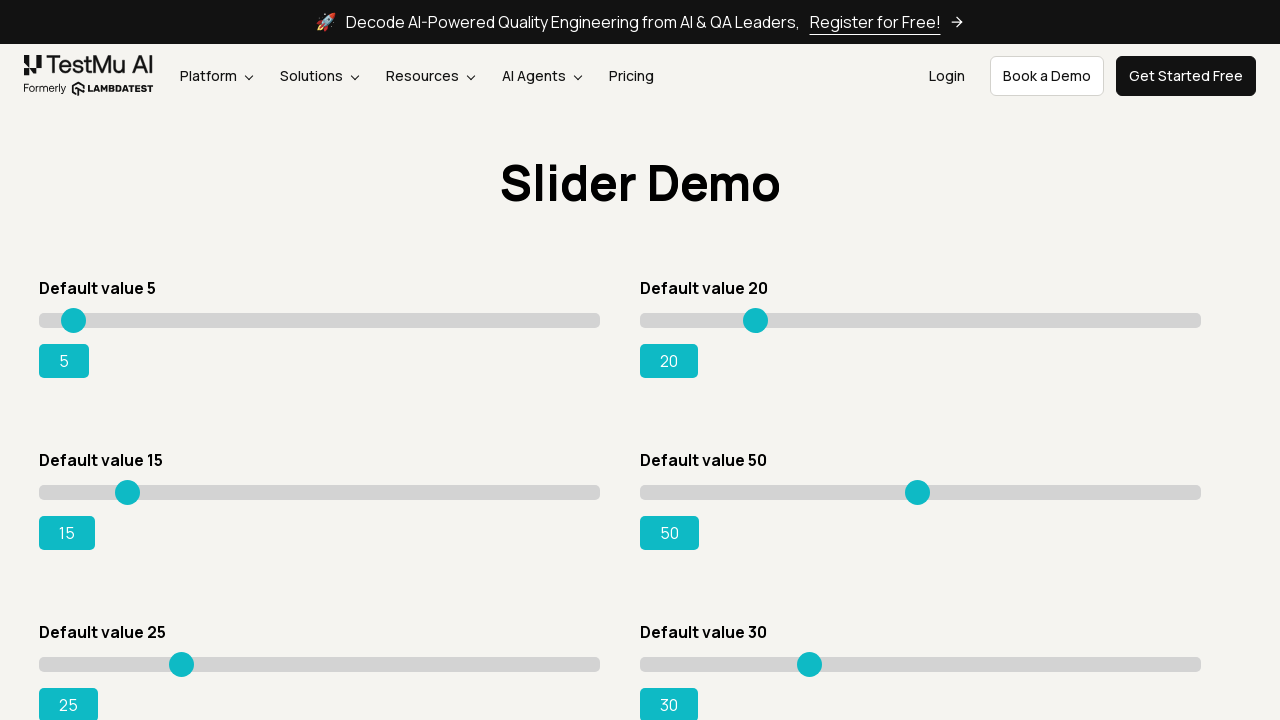

Retrieved slider bounding box coordinates
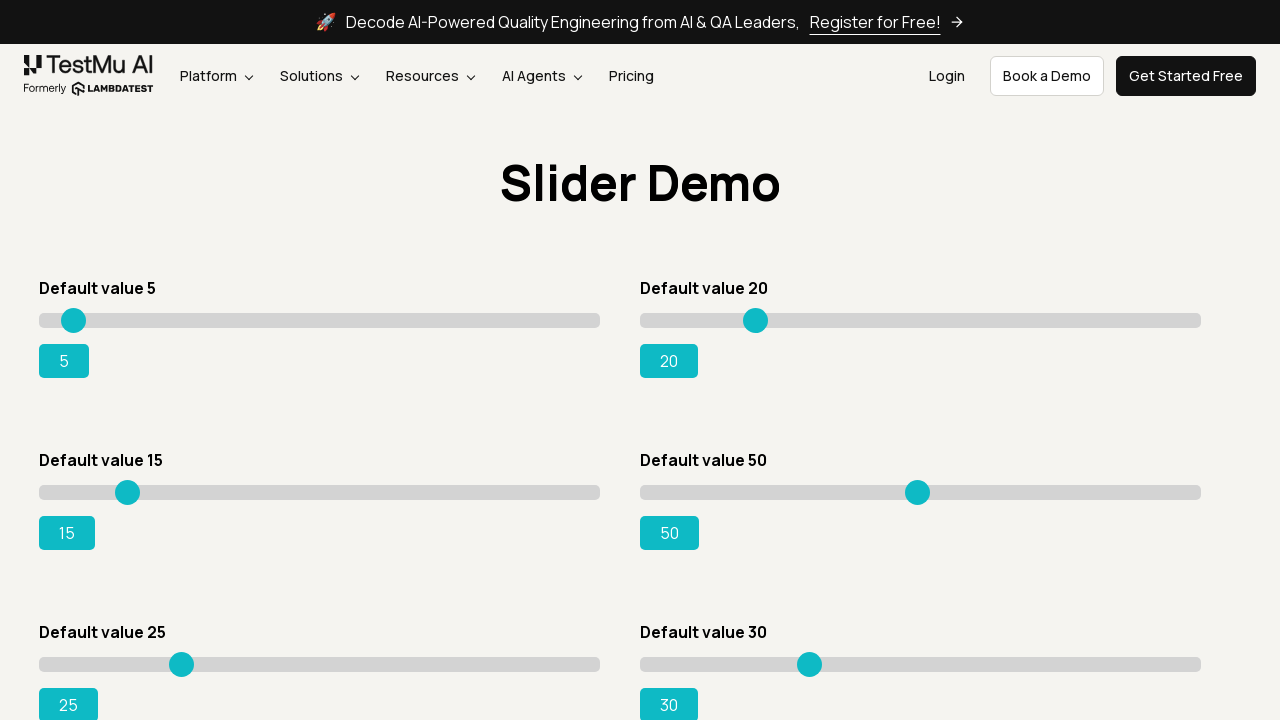

Moved mouse to center of slider element at (320, 492)
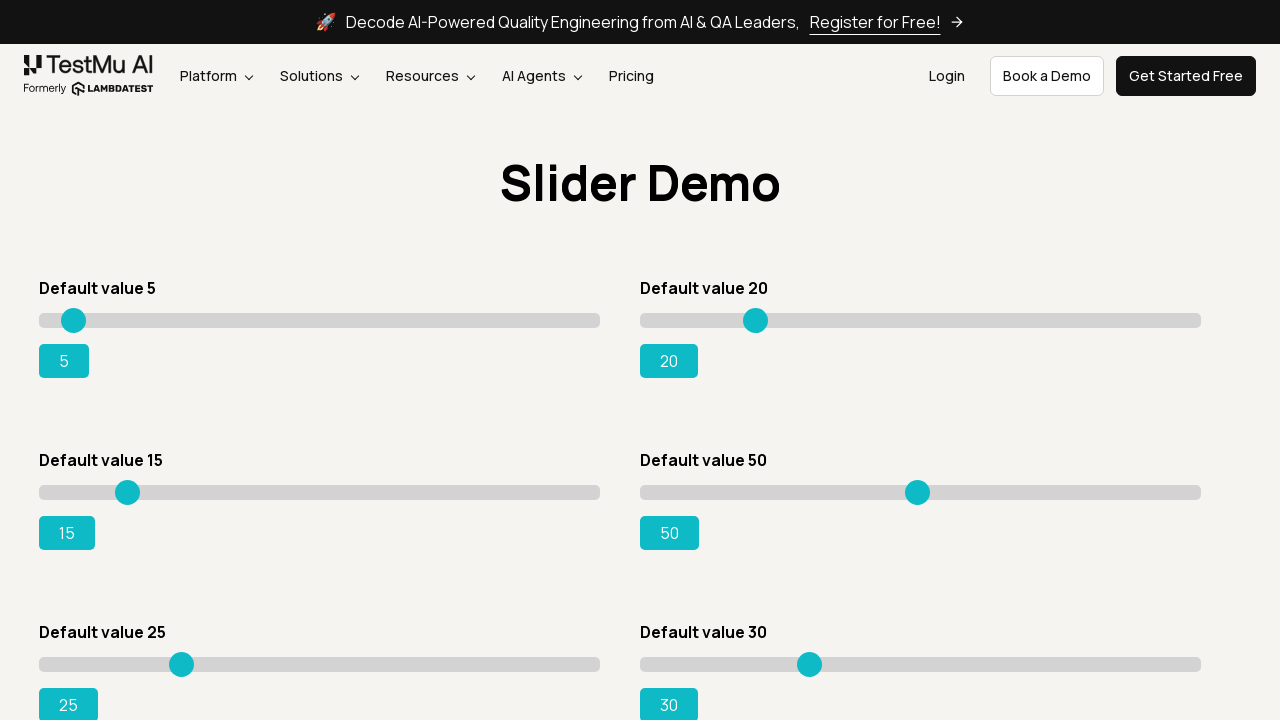

Pressed mouse button down on slider at (320, 492)
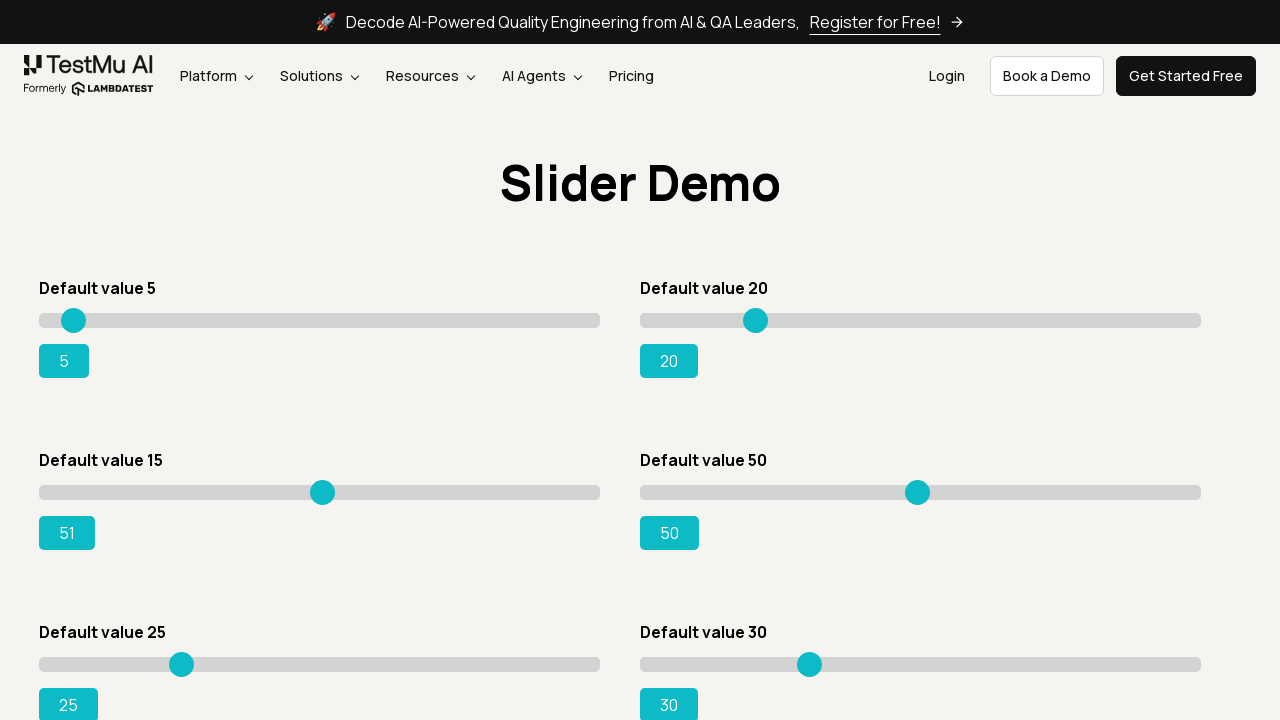

Dragged slider 215 pixels to the right at (534, 492)
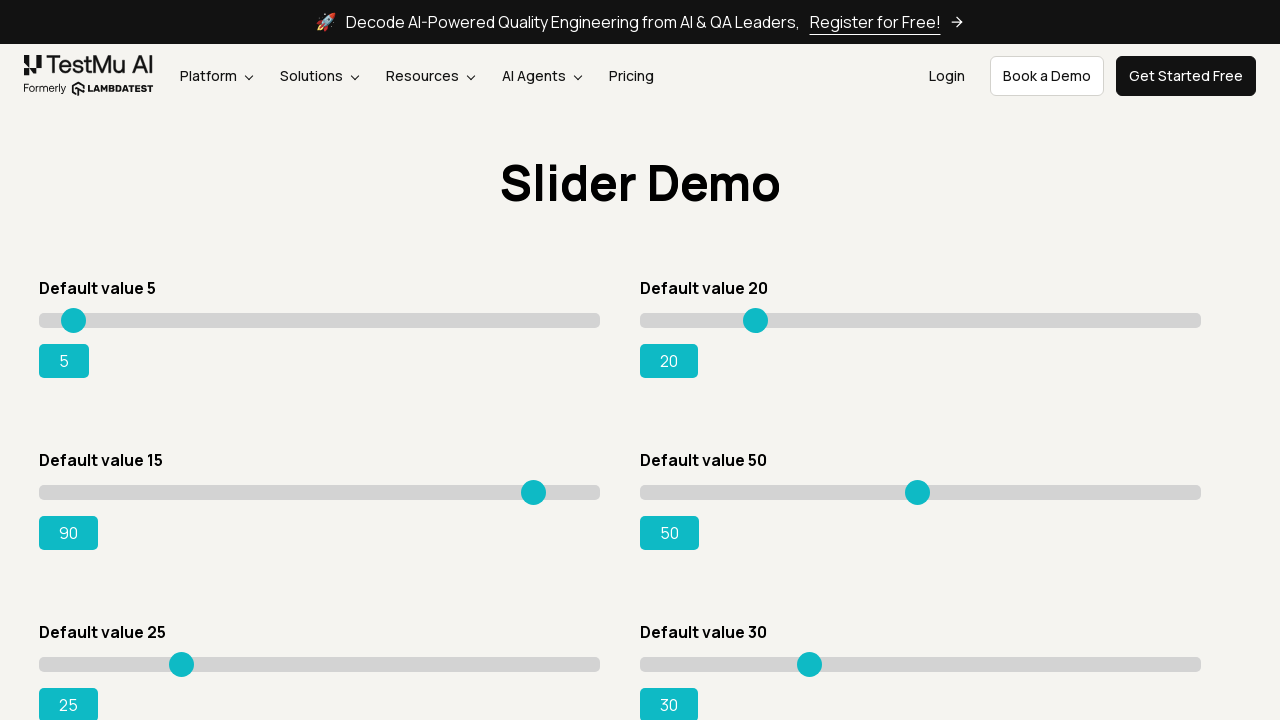

Released mouse button to complete slider drag at (534, 492)
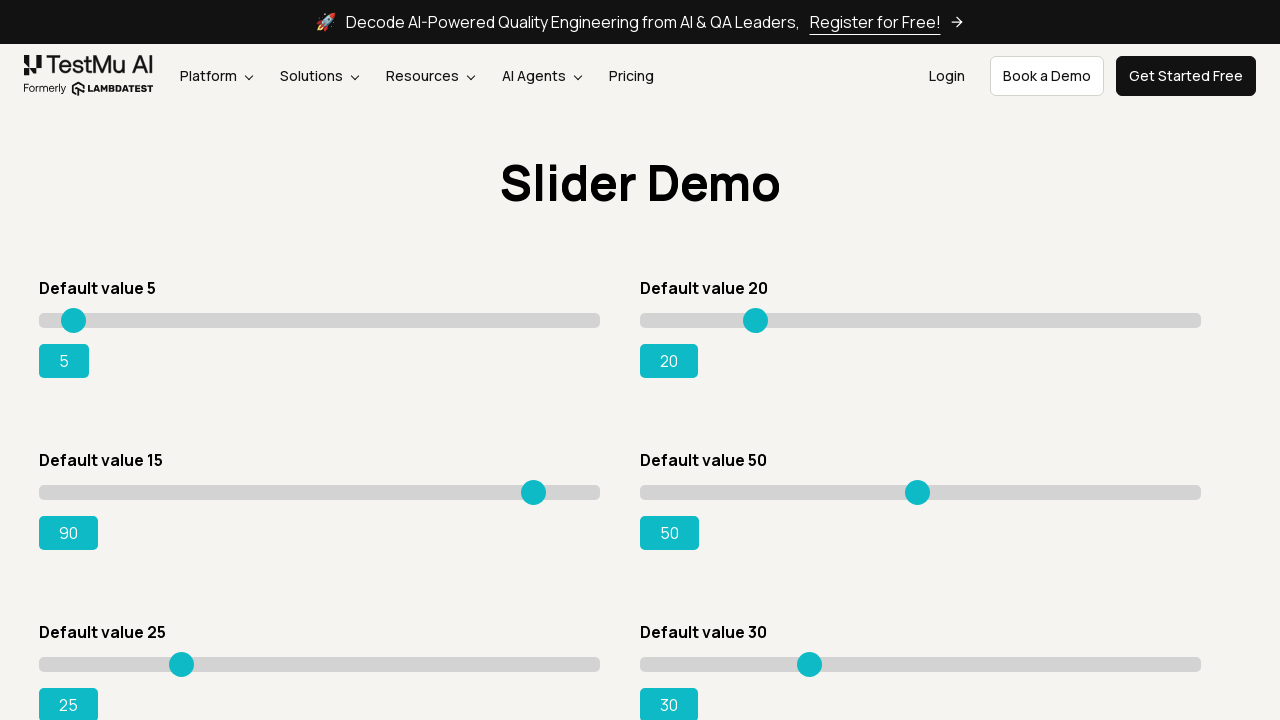

Slider value updated successfully and range success element appeared
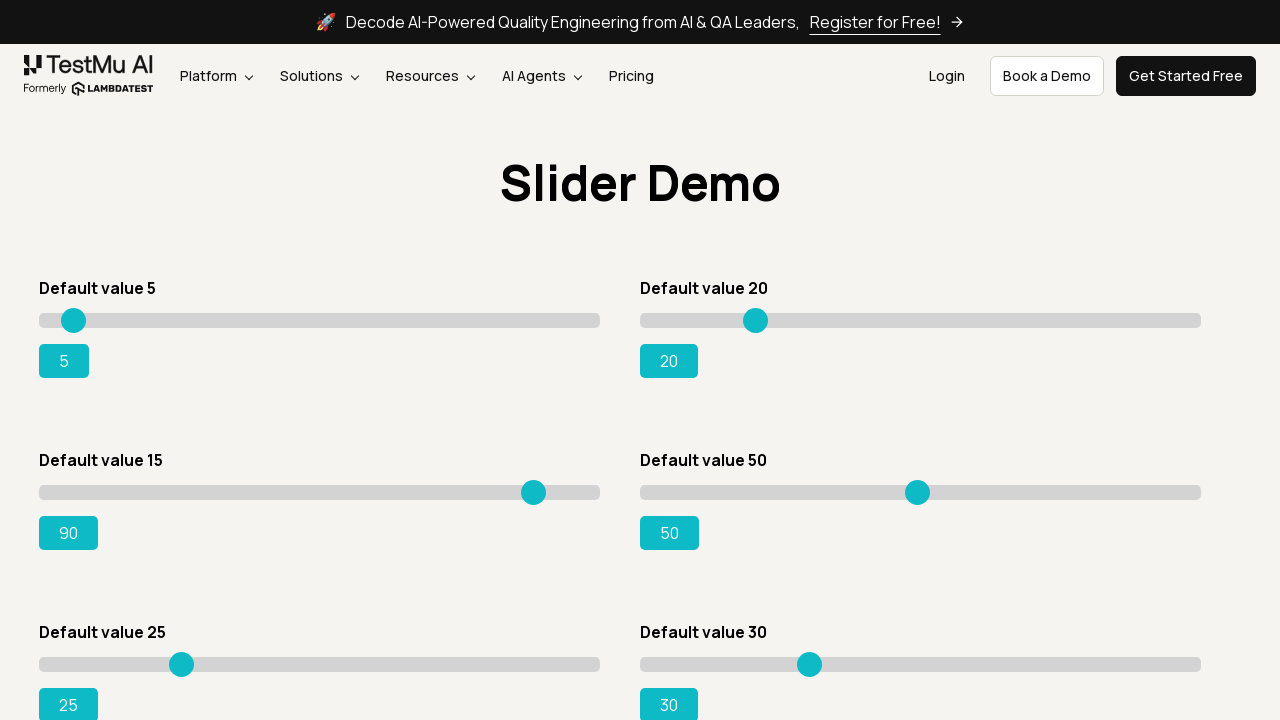

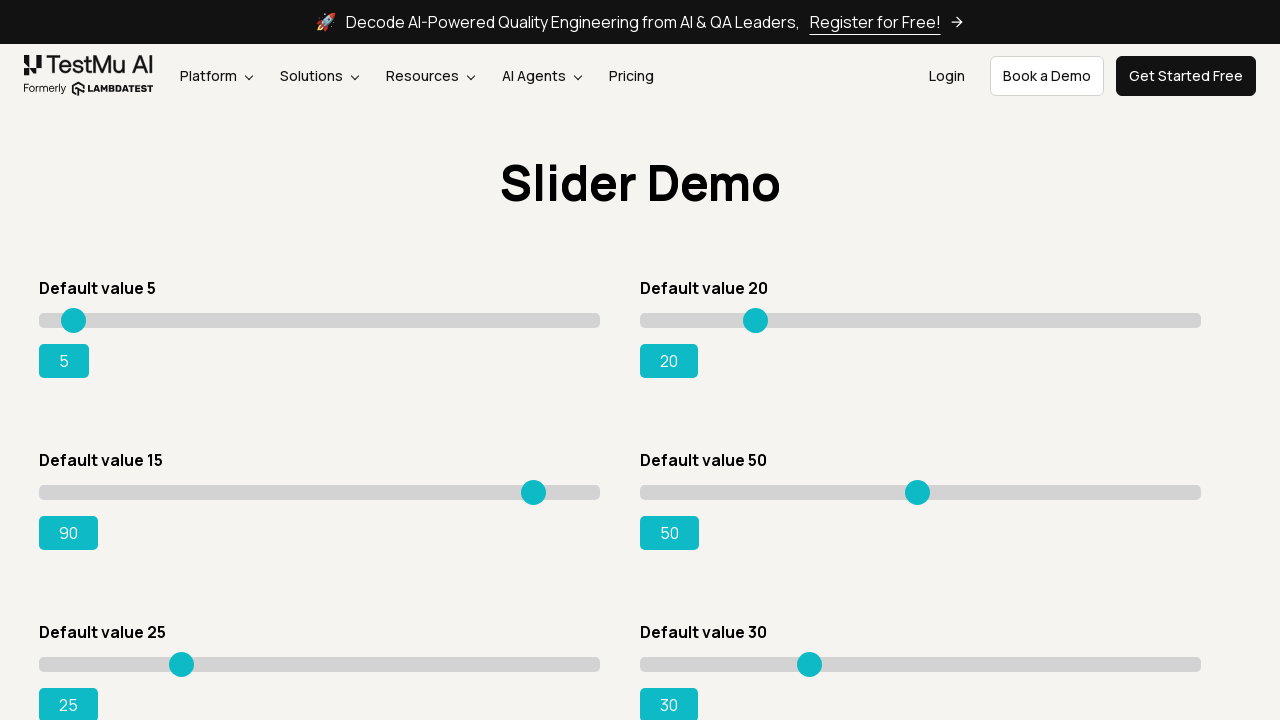